Clicks the "Abstract Factory" link from the factory method page and verifies navigation

Starting URL: https://refactoring.guru/design-patterns/factory-method

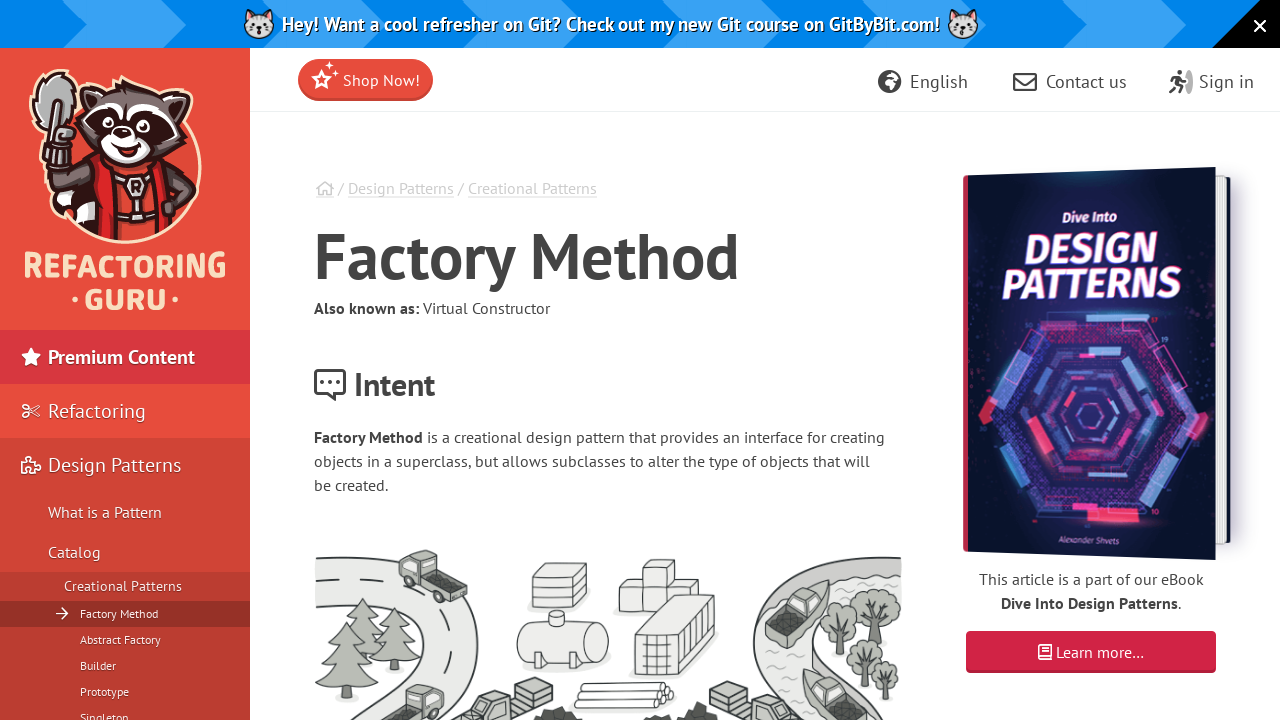

Clicked the 'Abstract Factory' link from the factory method page at (822, 349) on text=Abstract Factory
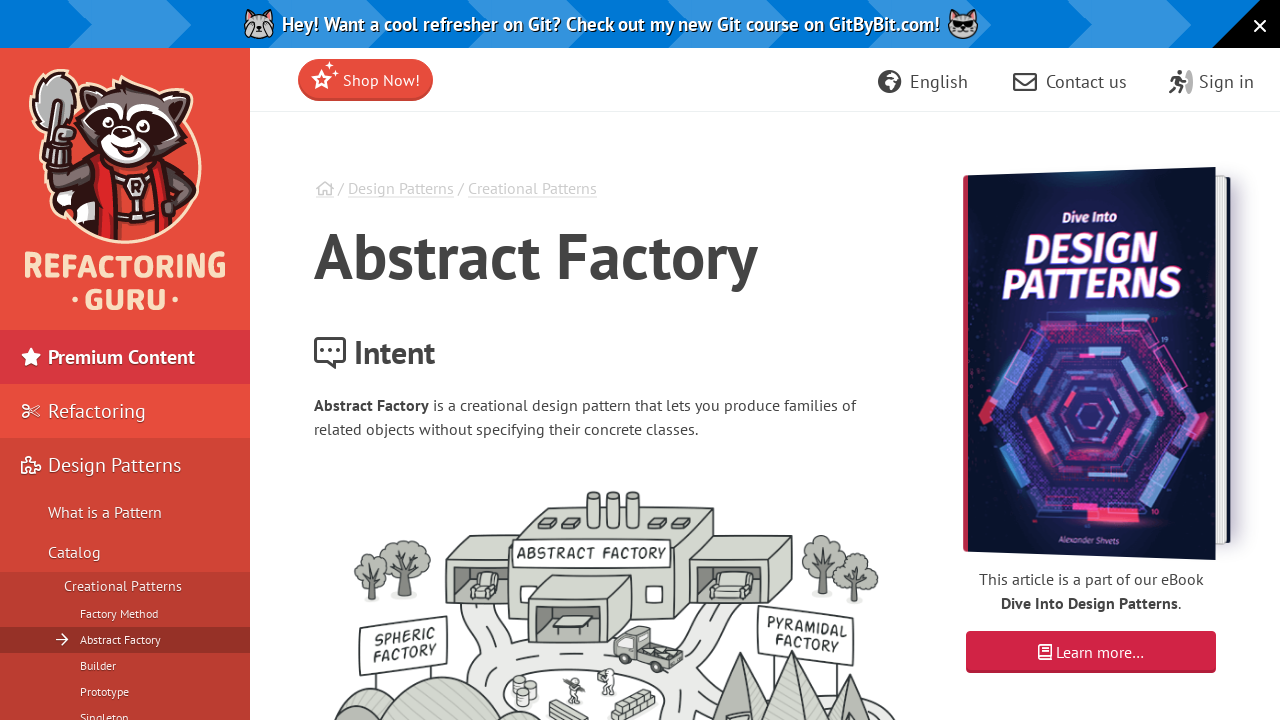

Verified that page title contains 'Abstract Factory'
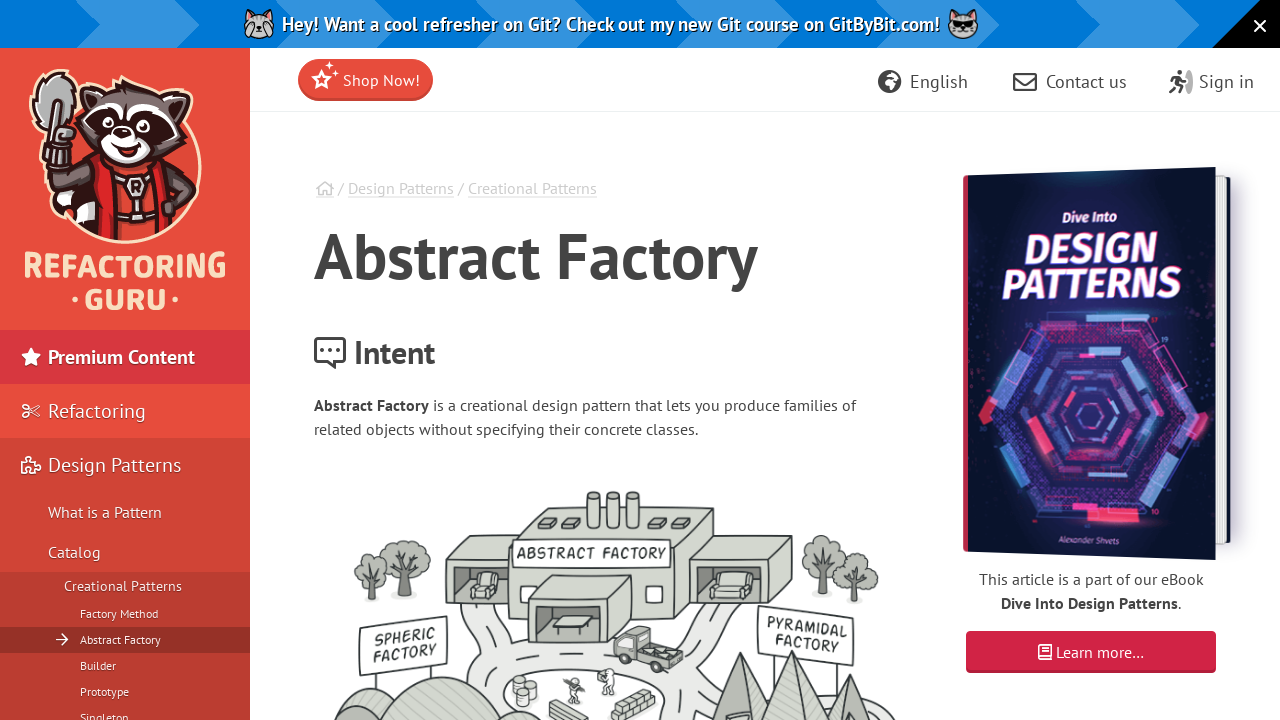

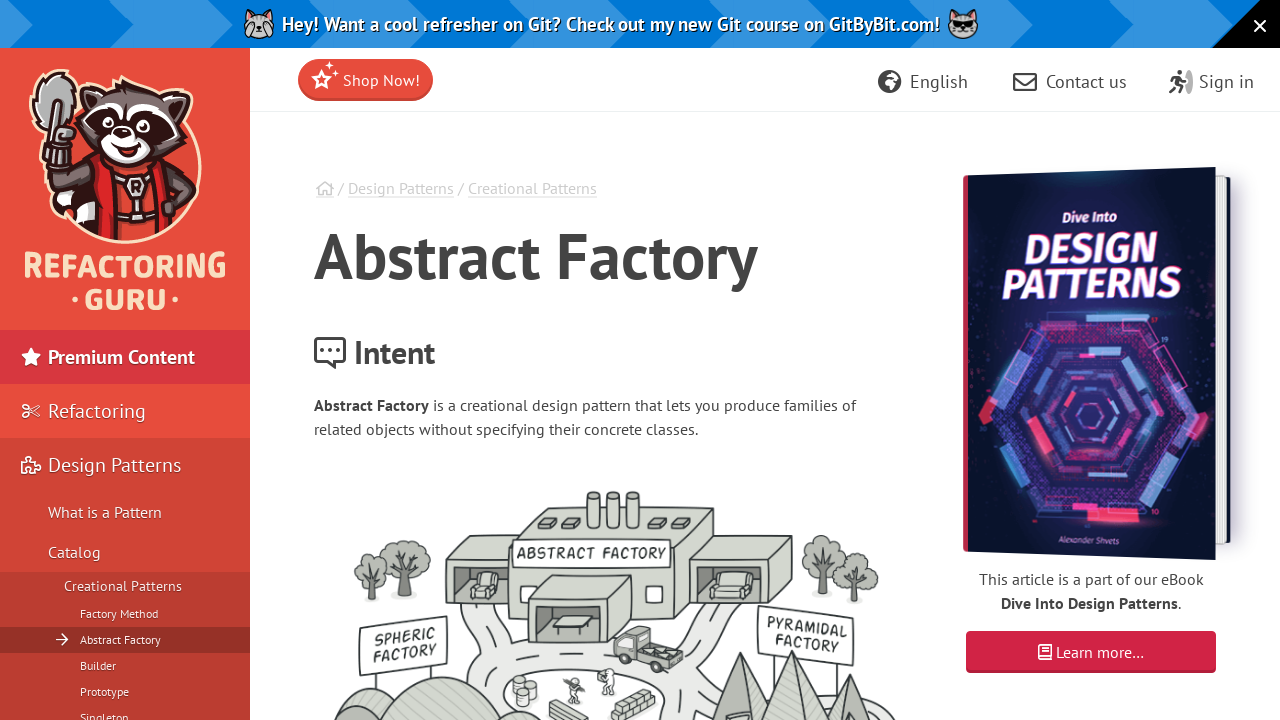